Tests simple JavaScript alert by clicking the trigger button, accepting the alert dialog, and verifying it closes properly

Starting URL: https://selenium08.blogspot.com/2019/07/alert-test.html

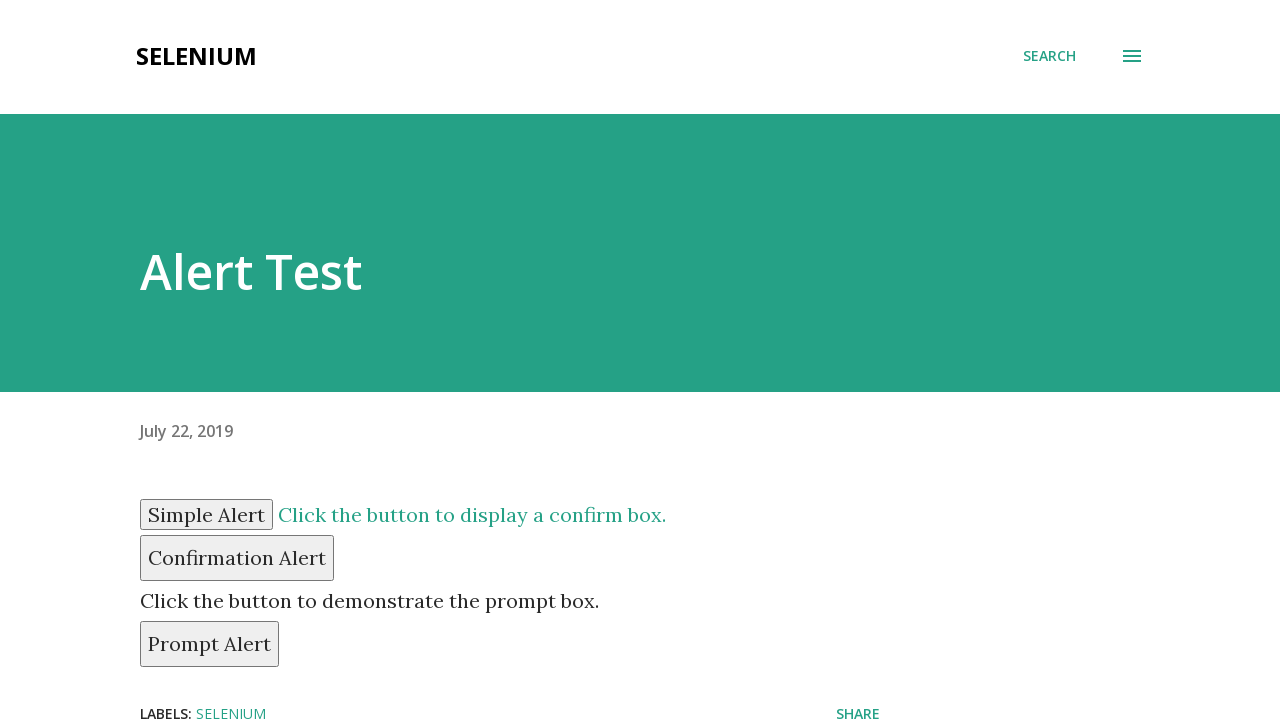

Navigated to alert test page
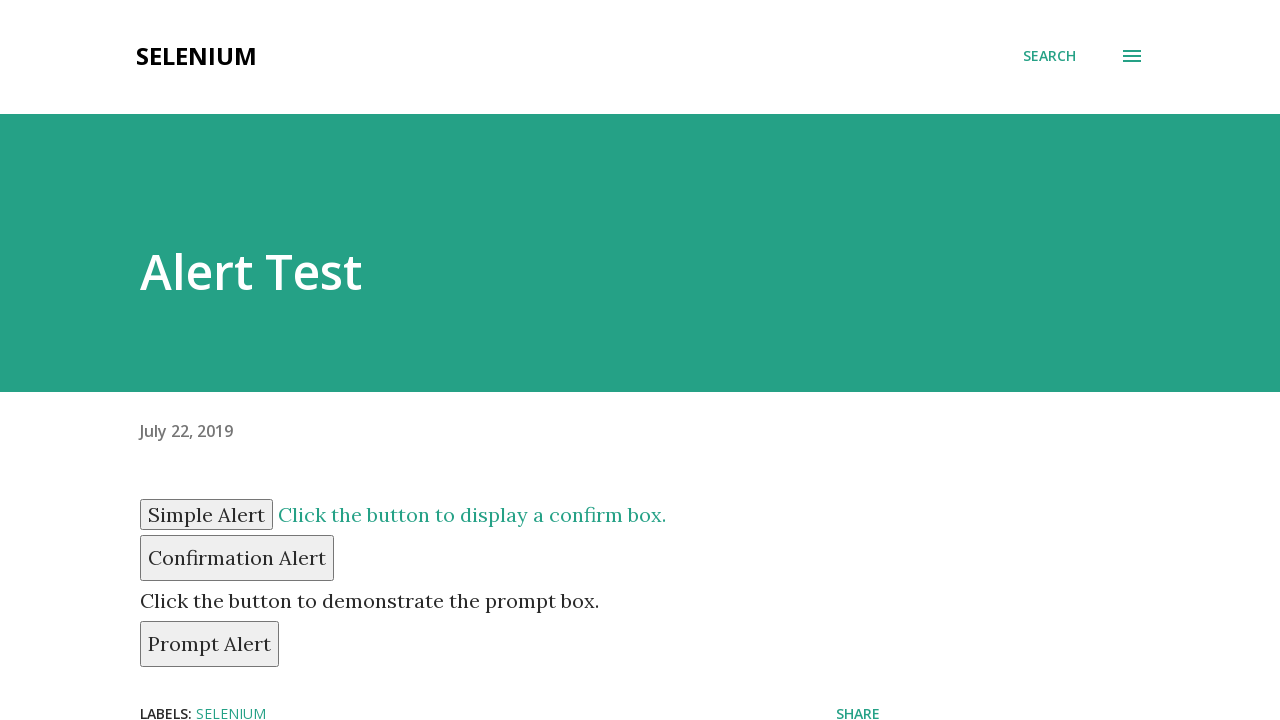

Clicked simple alert trigger button at (206, 514) on #simple
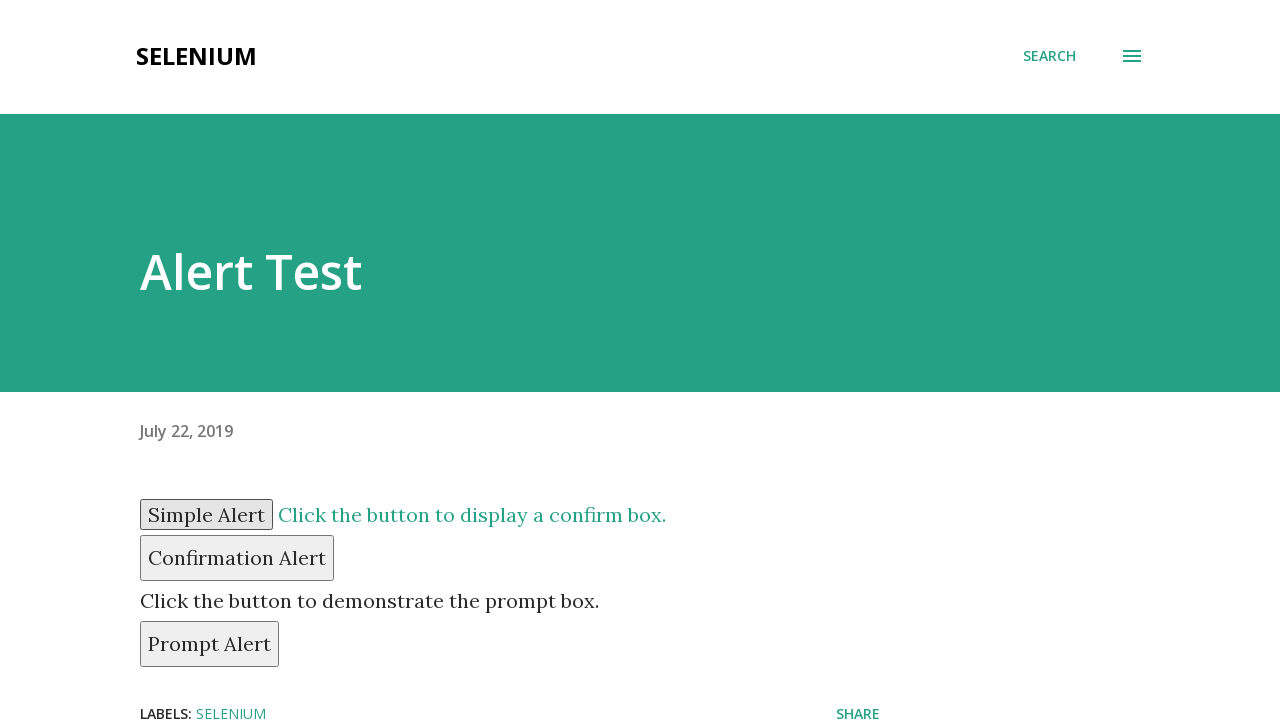

Set up dialog handler to accept alert
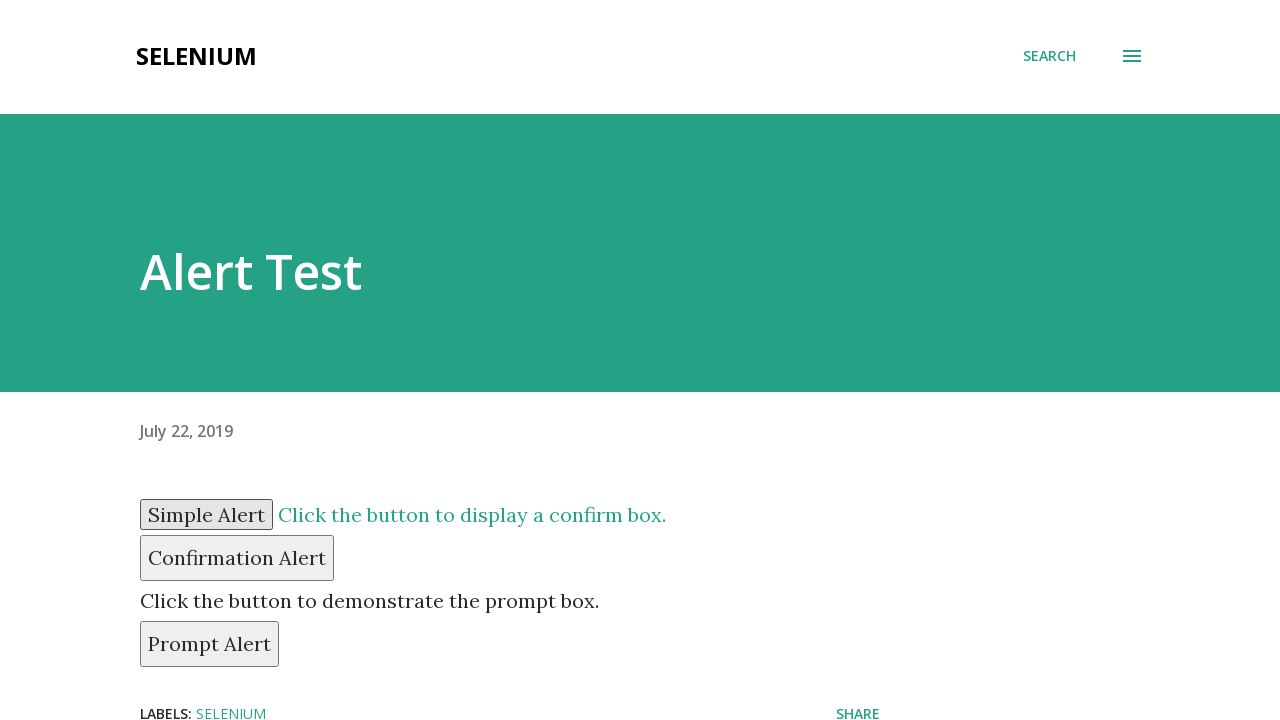

Waited for page to update after alert acceptance
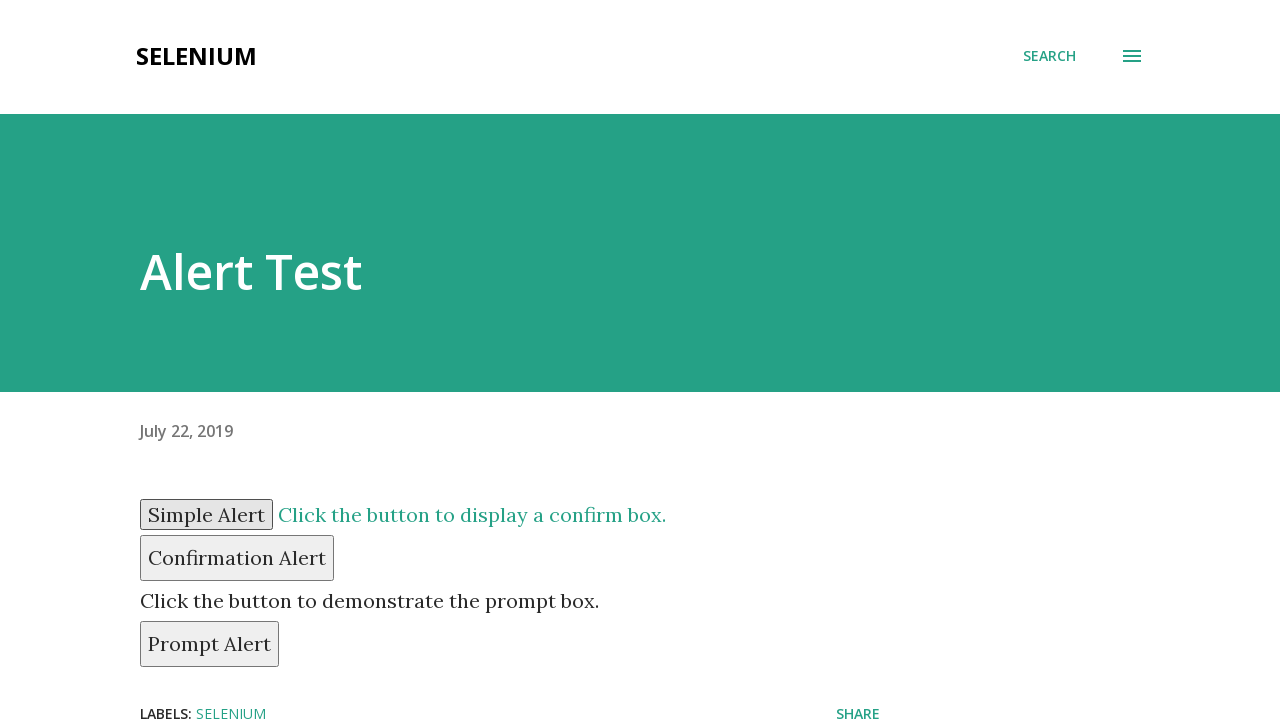

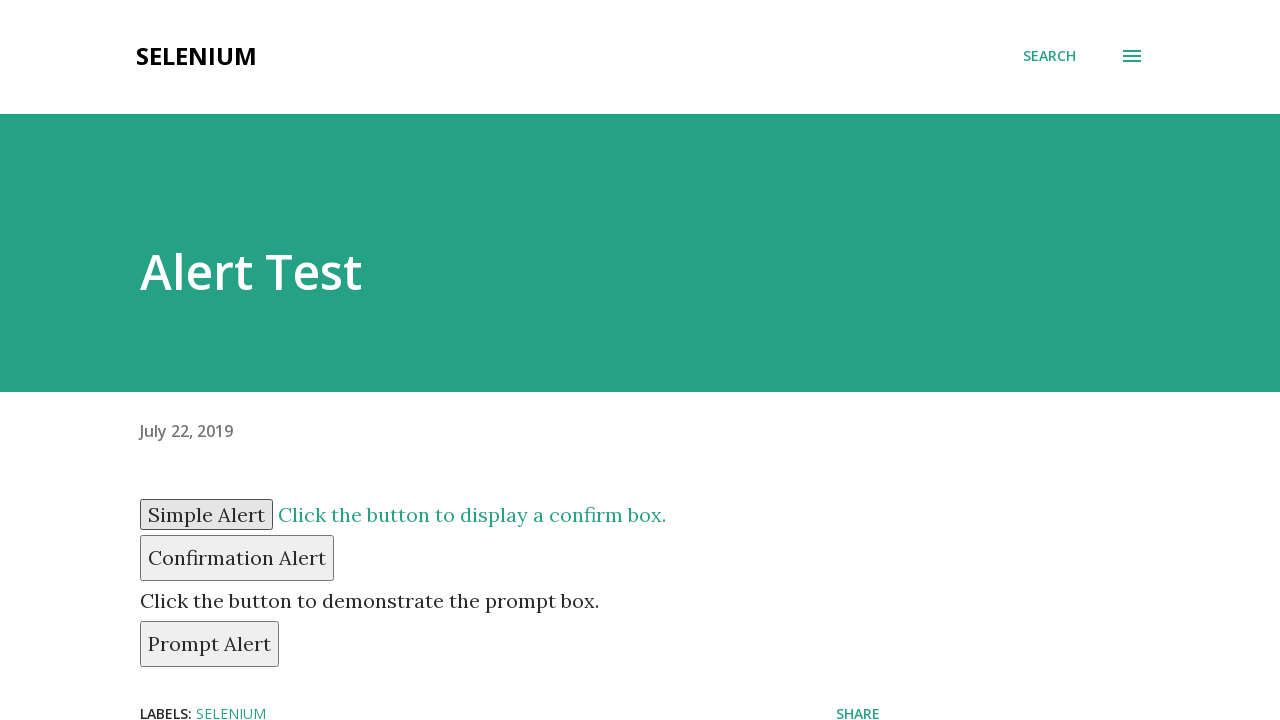